Tests scroll functionality by scrolling down to the "Powered by CYDEO" footer text and then scrolling back up to the "Home" navigation link using move to element actions.

Starting URL: https://practice.cydeo.com/

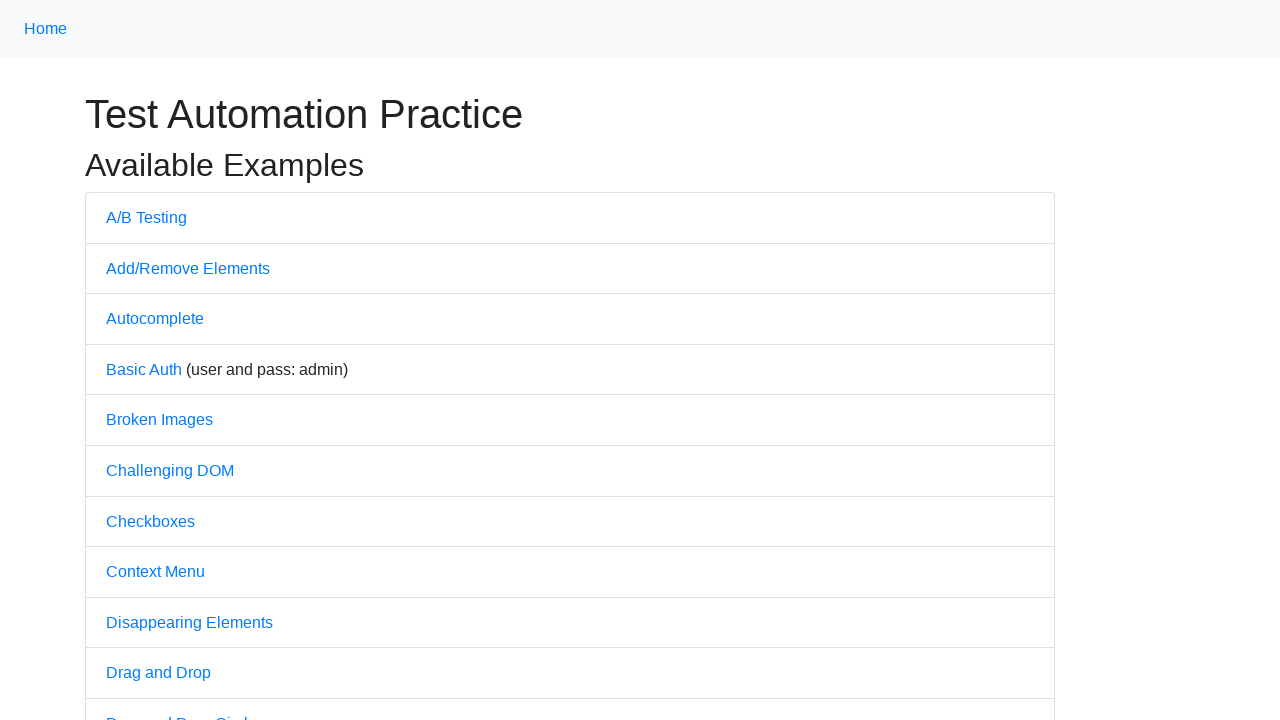

Scrolled down to 'Powered by CYDEO' footer text
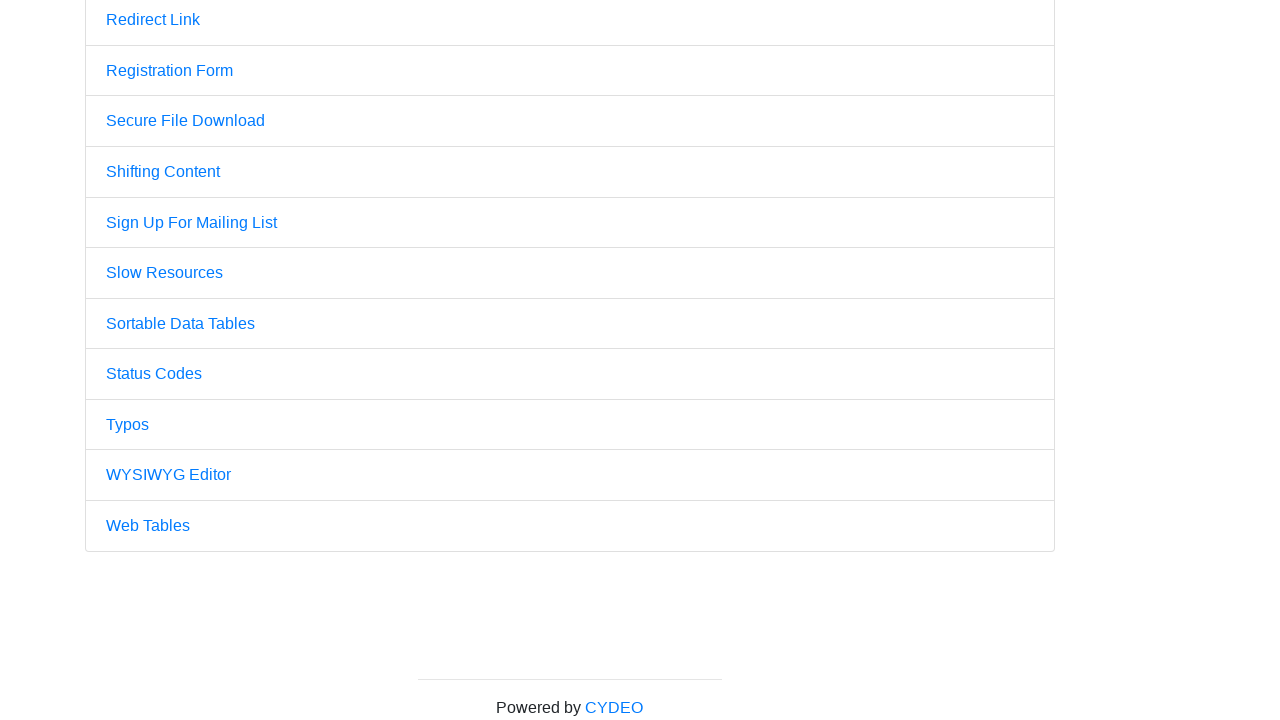

Waited for scroll animation to complete
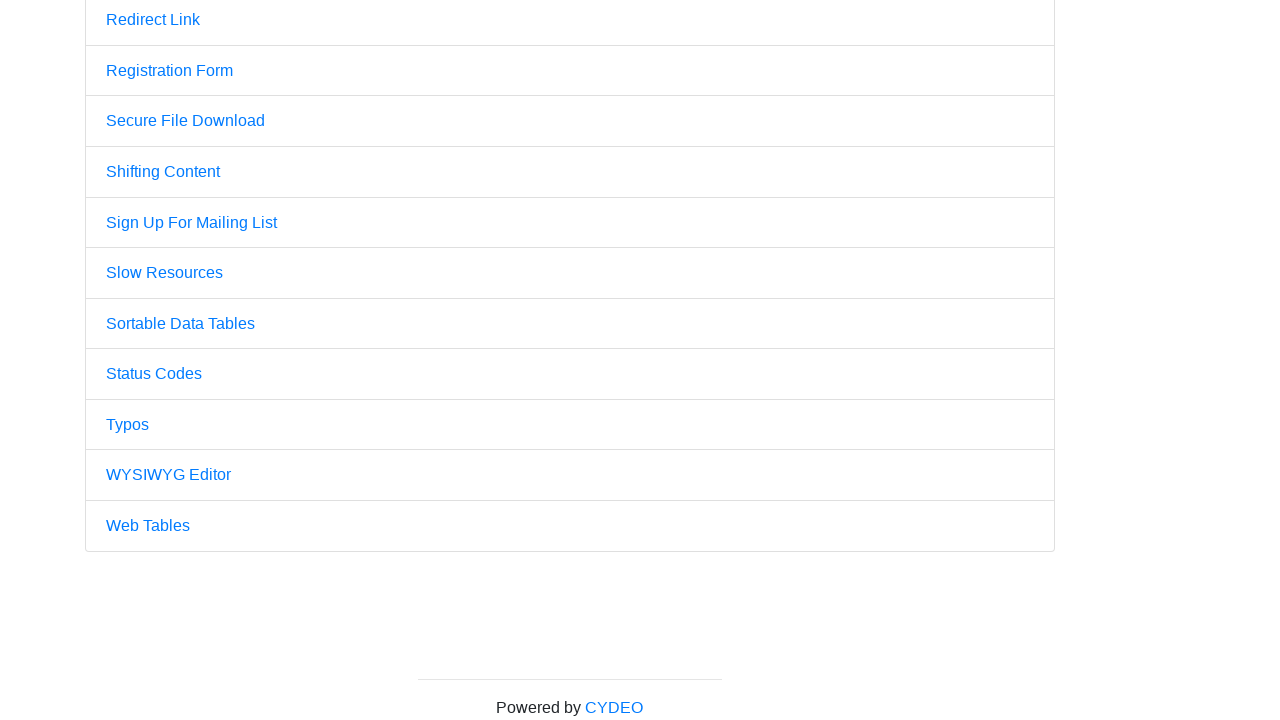

Scrolled back up to 'Home' navigation link
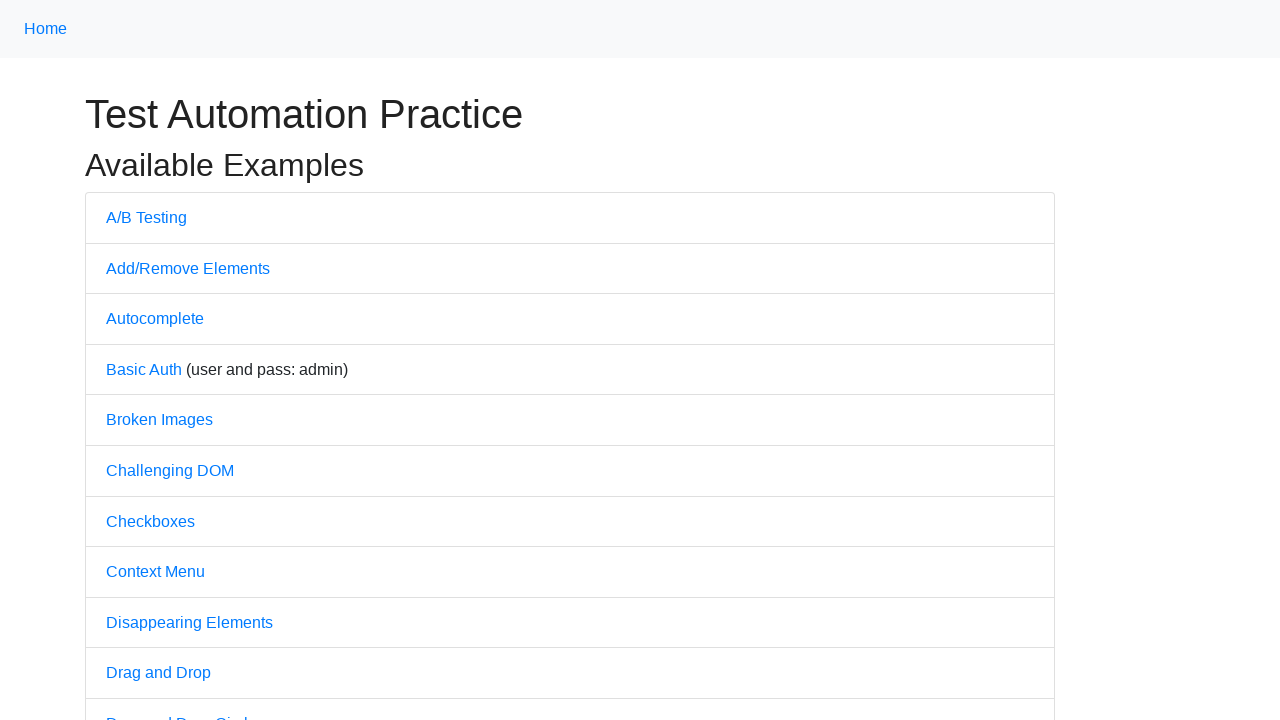

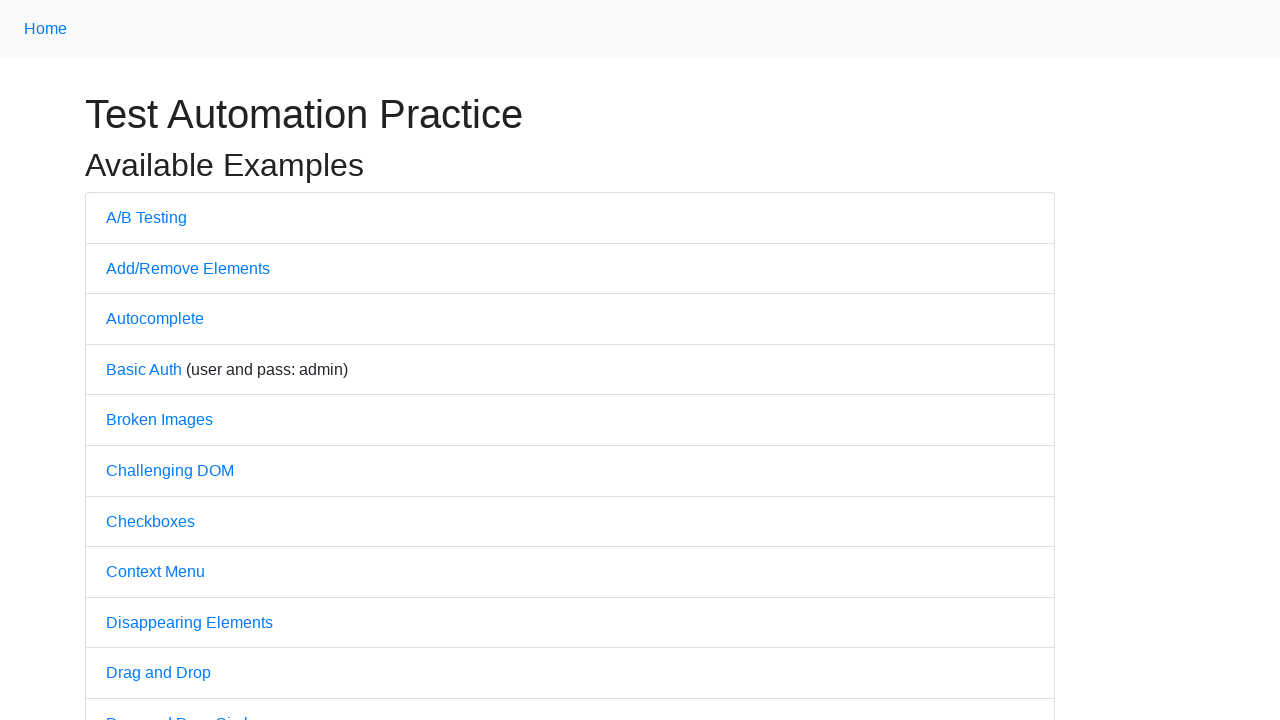